Tests toggle button functionality on Bootstrap Toggle demo page by checking if the toggle is in the "off" state and clicking it to toggle.

Starting URL: https://www.bootstraptoggle.com/

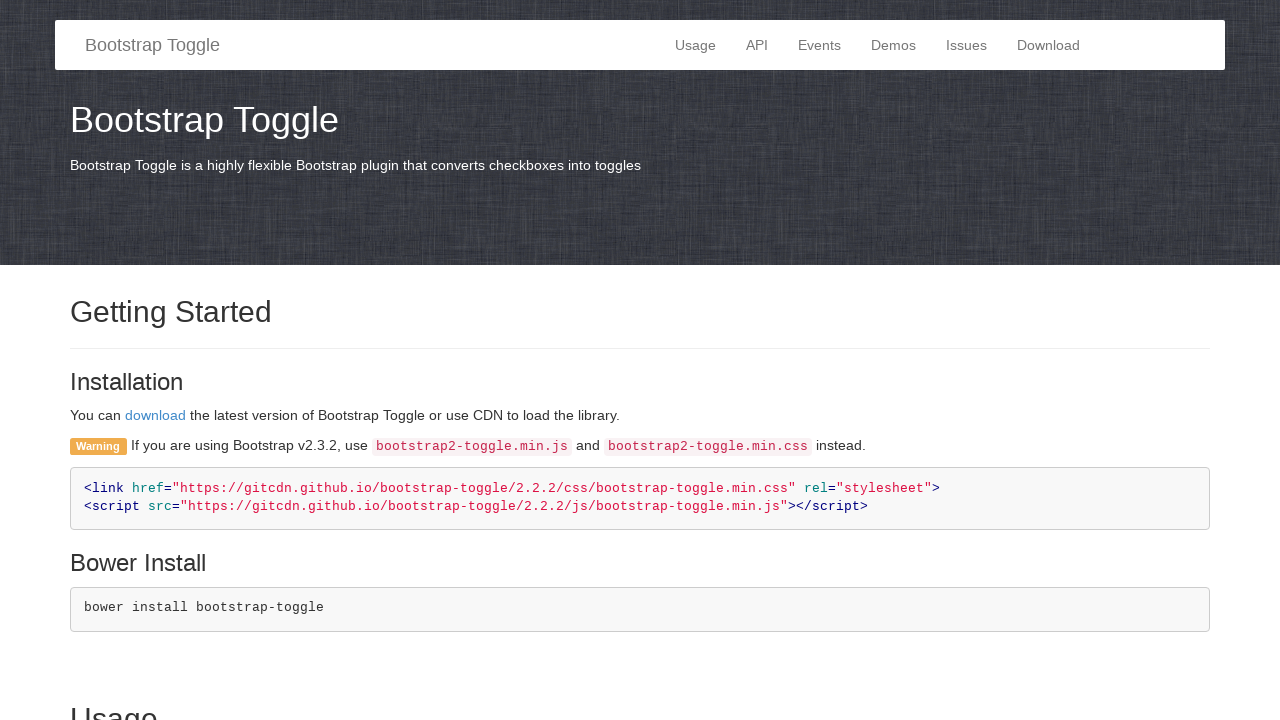

Waited for usage section to be visible
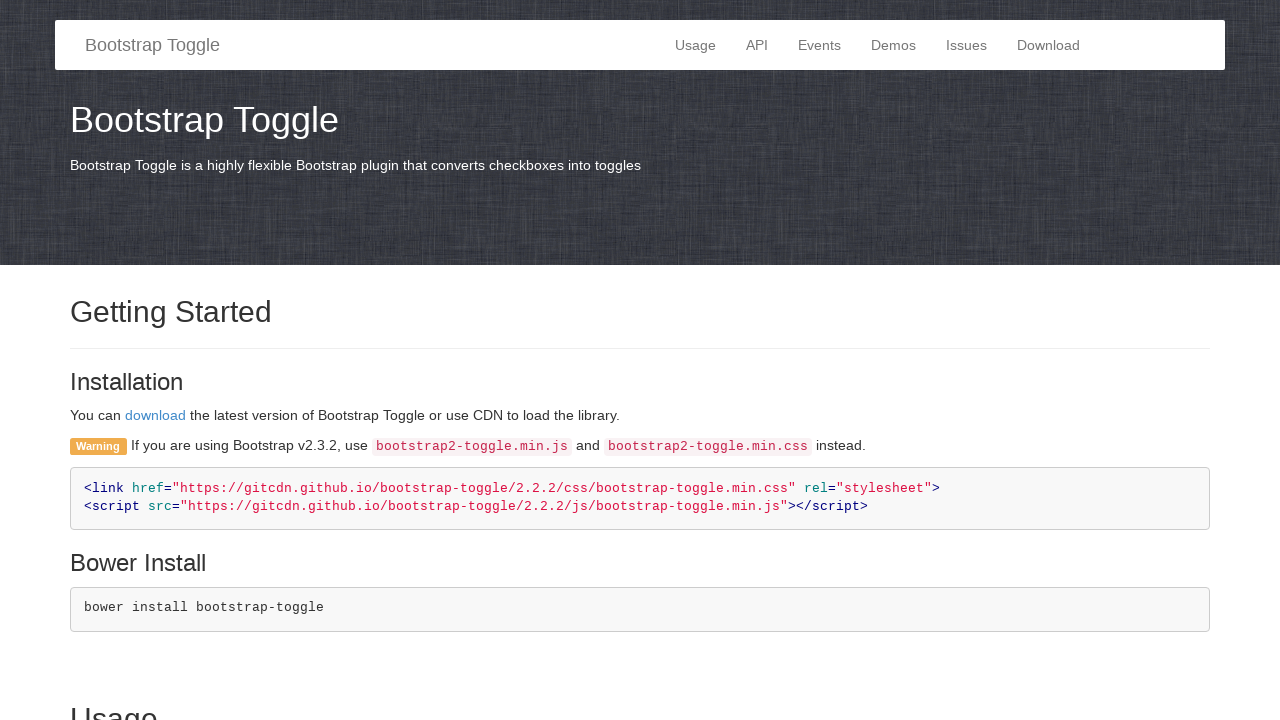

Located toggle button in usage section
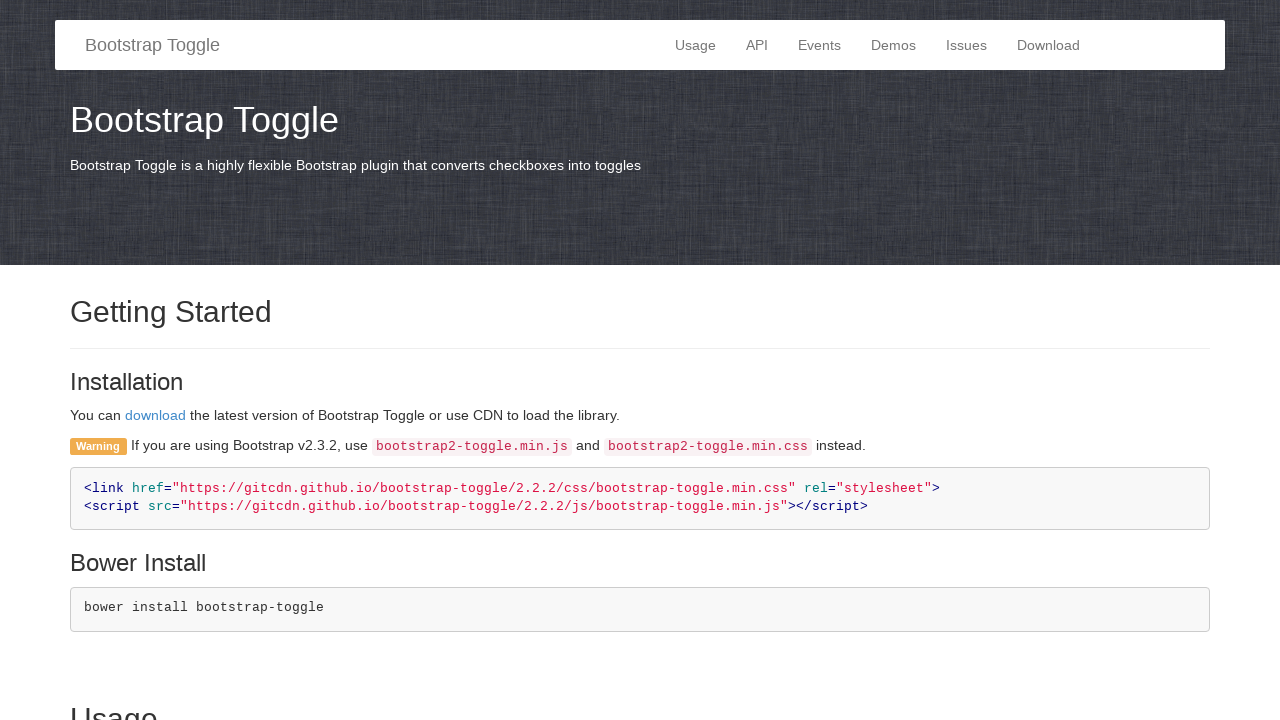

Retrieved toggle button outer HTML to check state
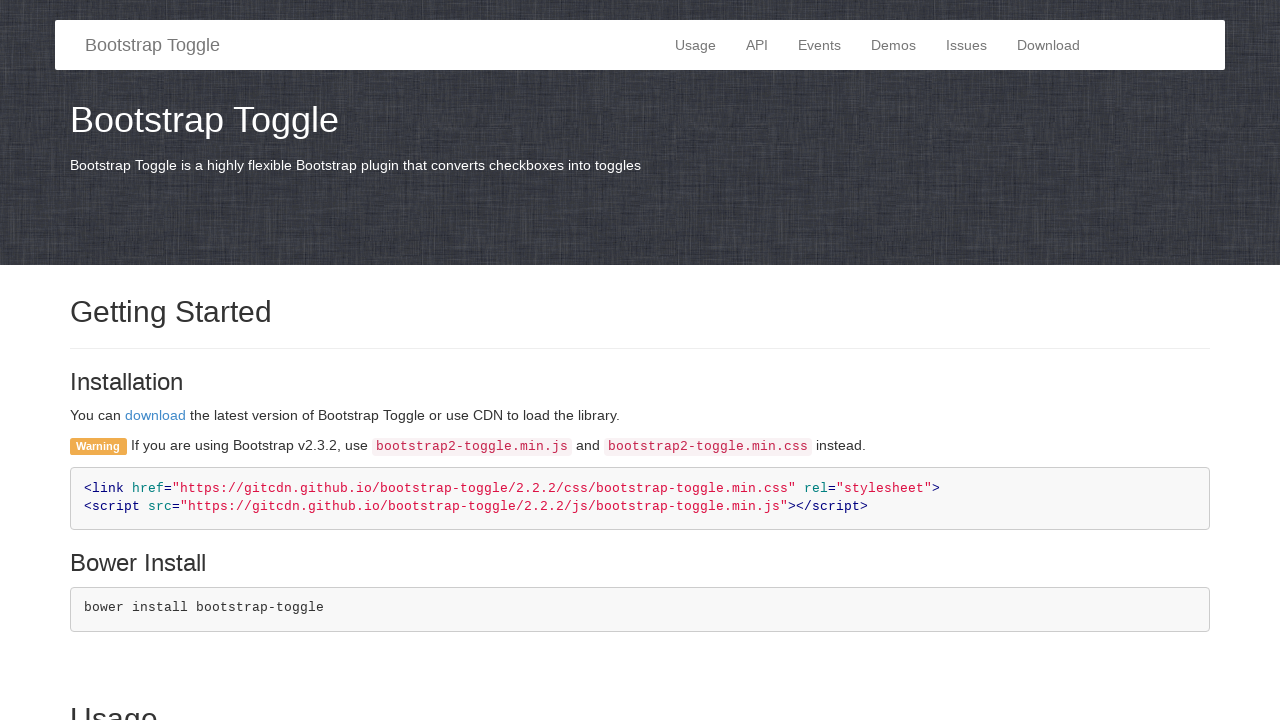

Toggle was in off state, clicked to toggle it on at (118, 361) on xpath=//*[@id='usage']/div[2]/div[1]/label/div/div/label[2]
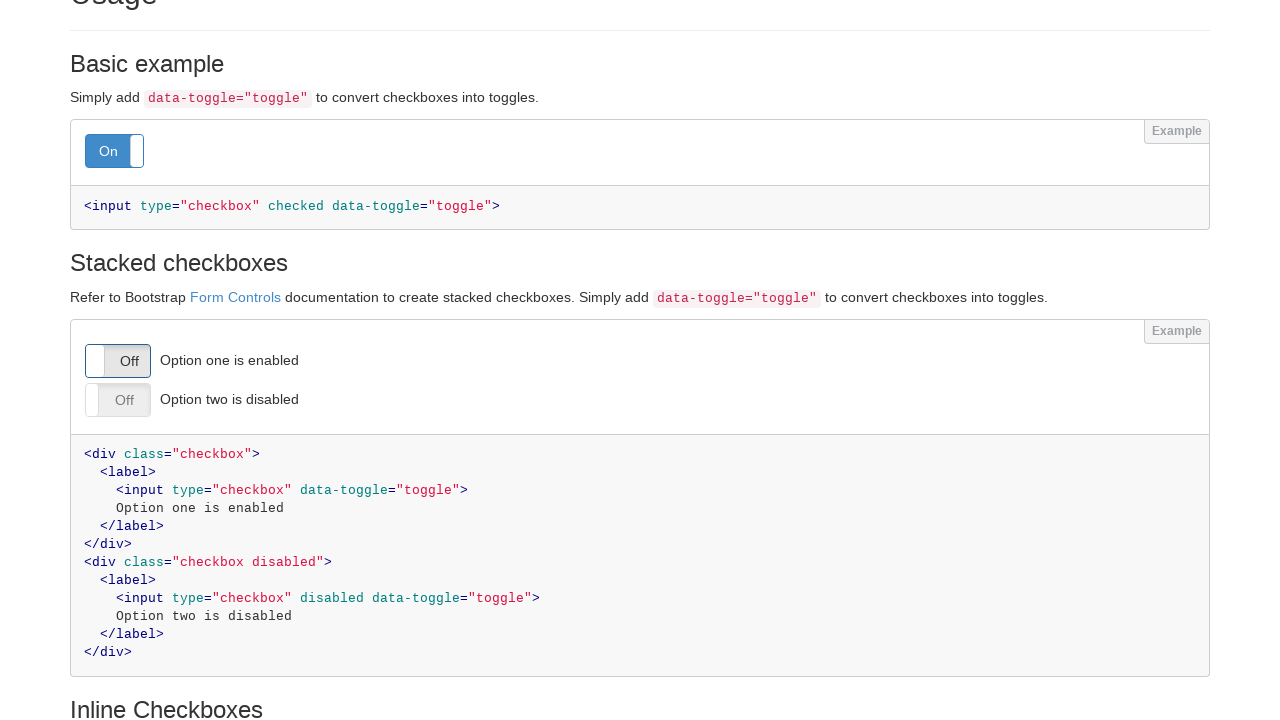

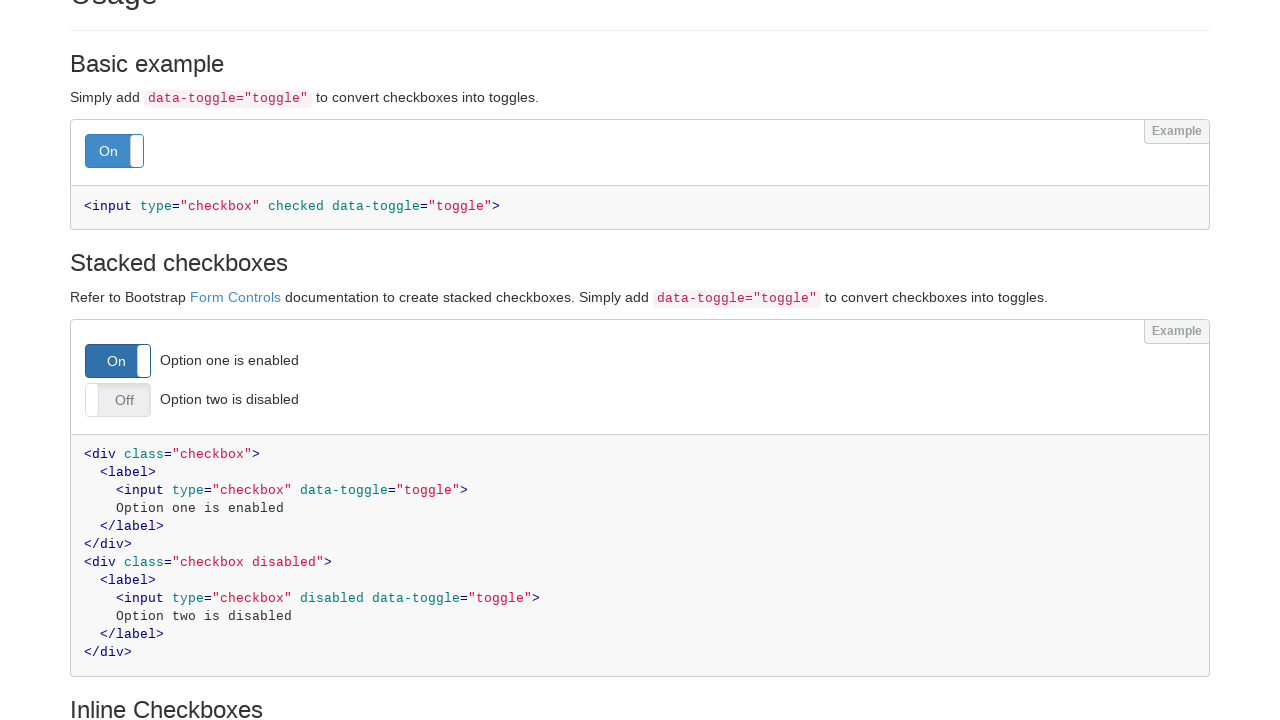